Tests handling a prompt JavaScript alert by clicking the Prompt Alert button, entering a custom message, and accepting it.

Starting URL: https://v1.training-support.net/selenium/javascript-alerts

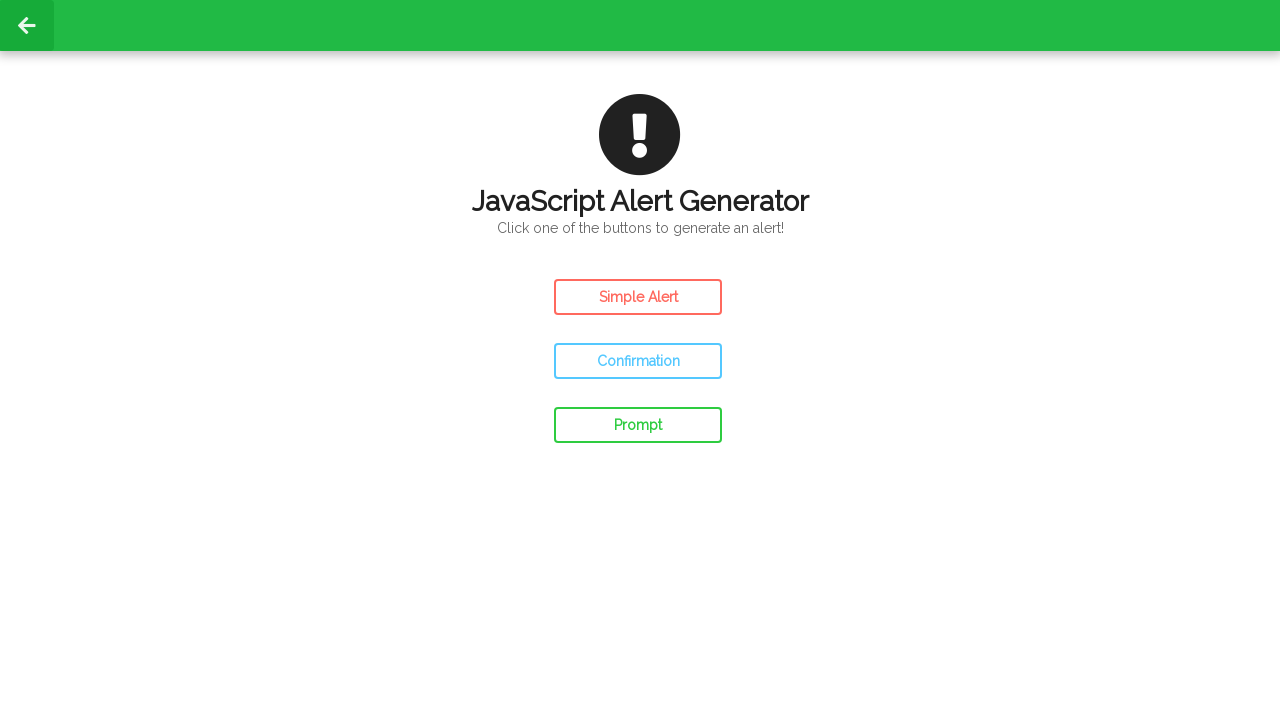

Set up dialog handler to accept prompt with custom message
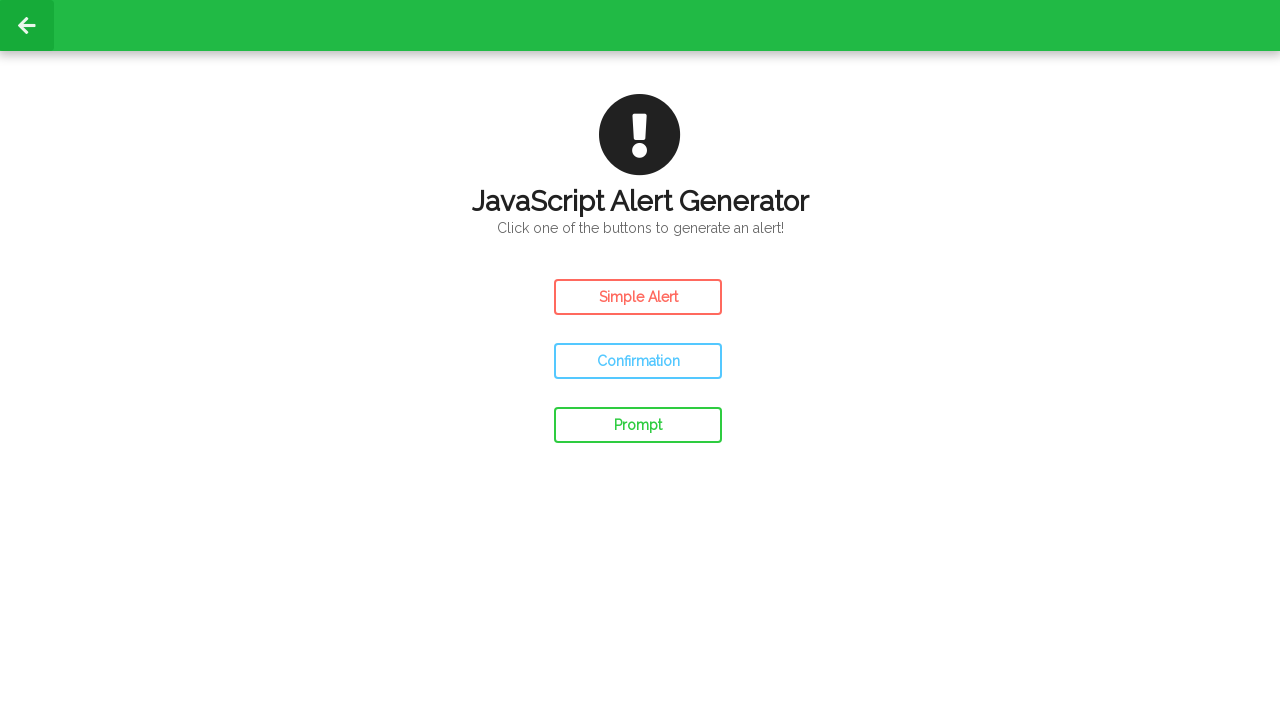

Clicked the Prompt Alert button at (638, 425) on #prompt
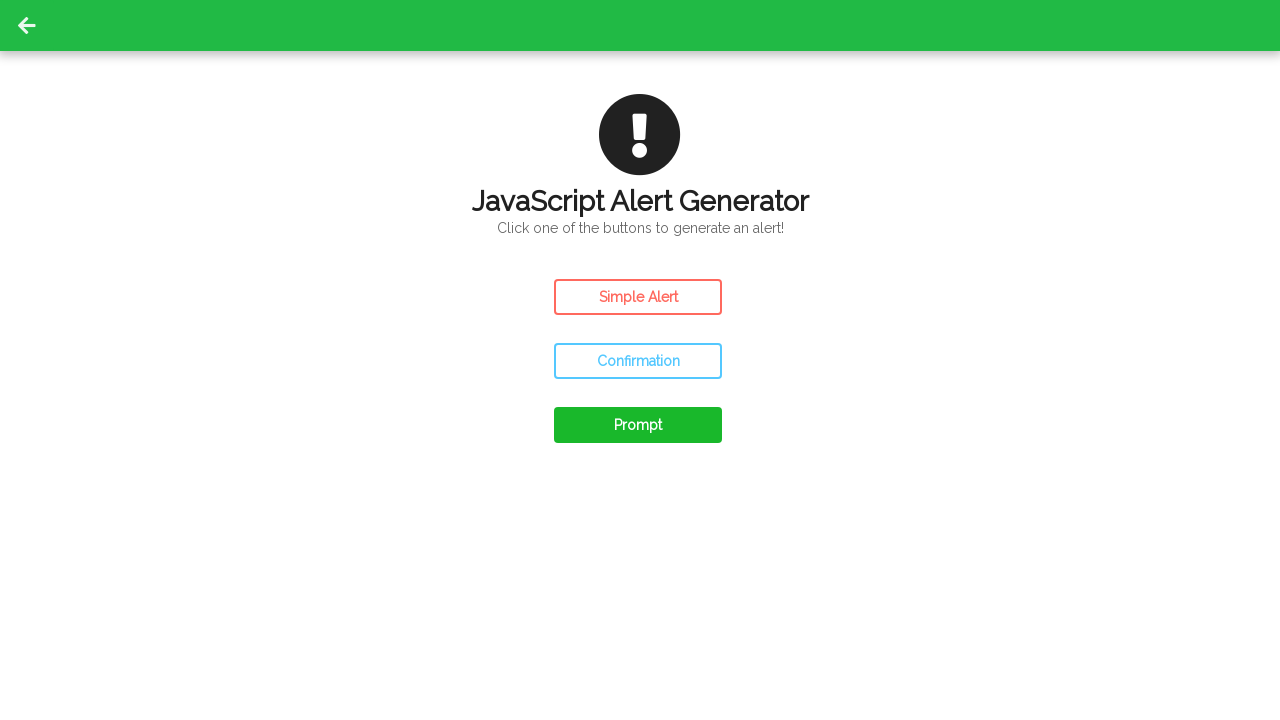

Waited for page to update after prompt was handled
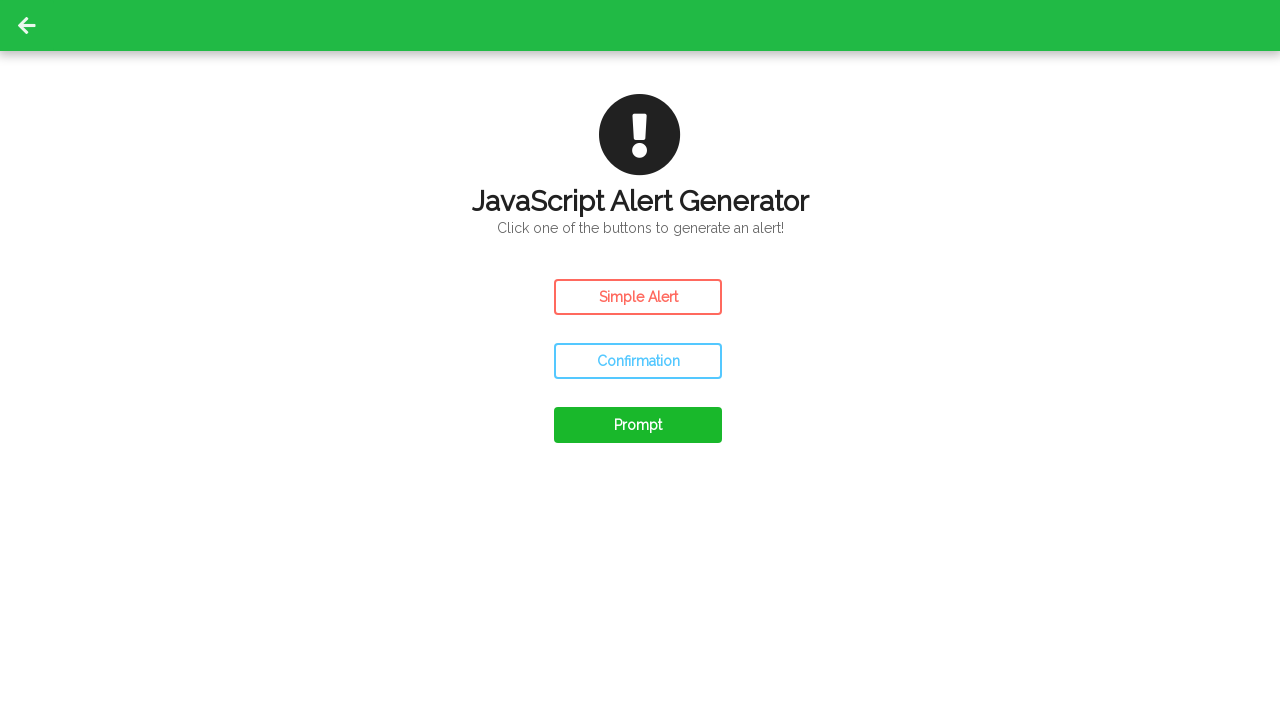

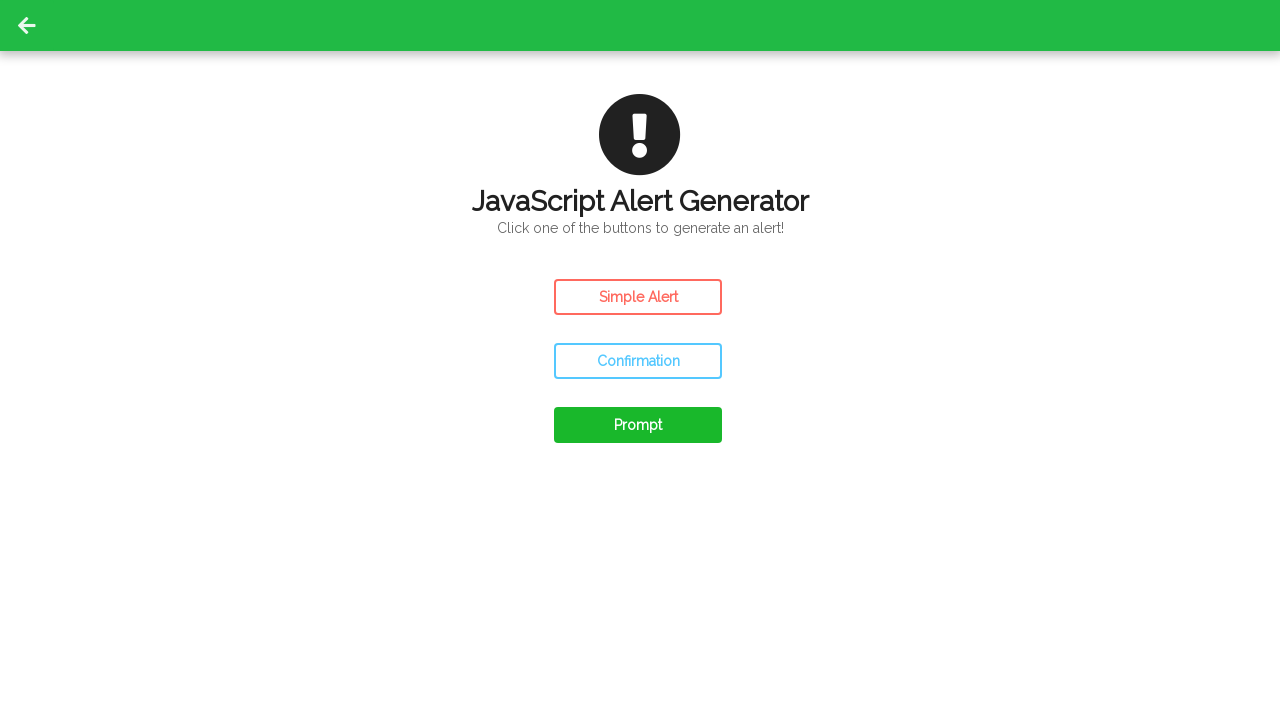